Tests drag and drop functionality on jQuery UI demo page by dragging an element from source to destination

Starting URL: http://jqueryui.com/droppable/

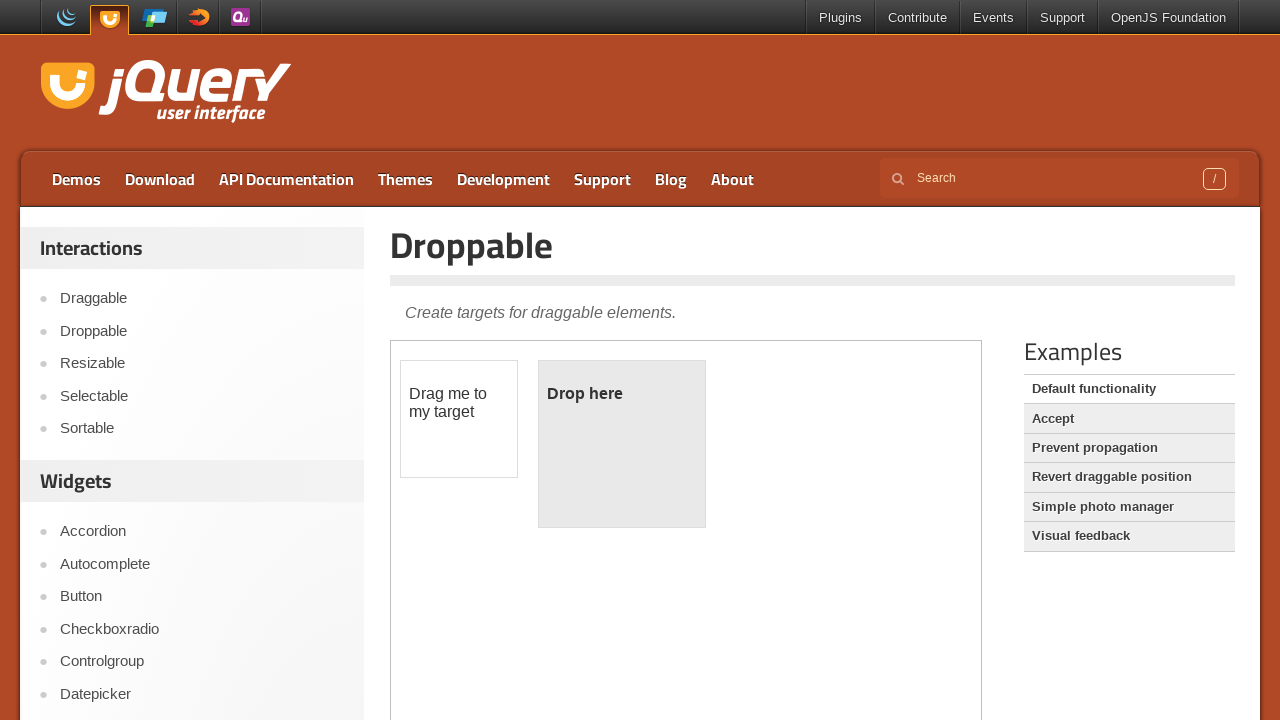

Navigated to jQuery UI droppable demo page
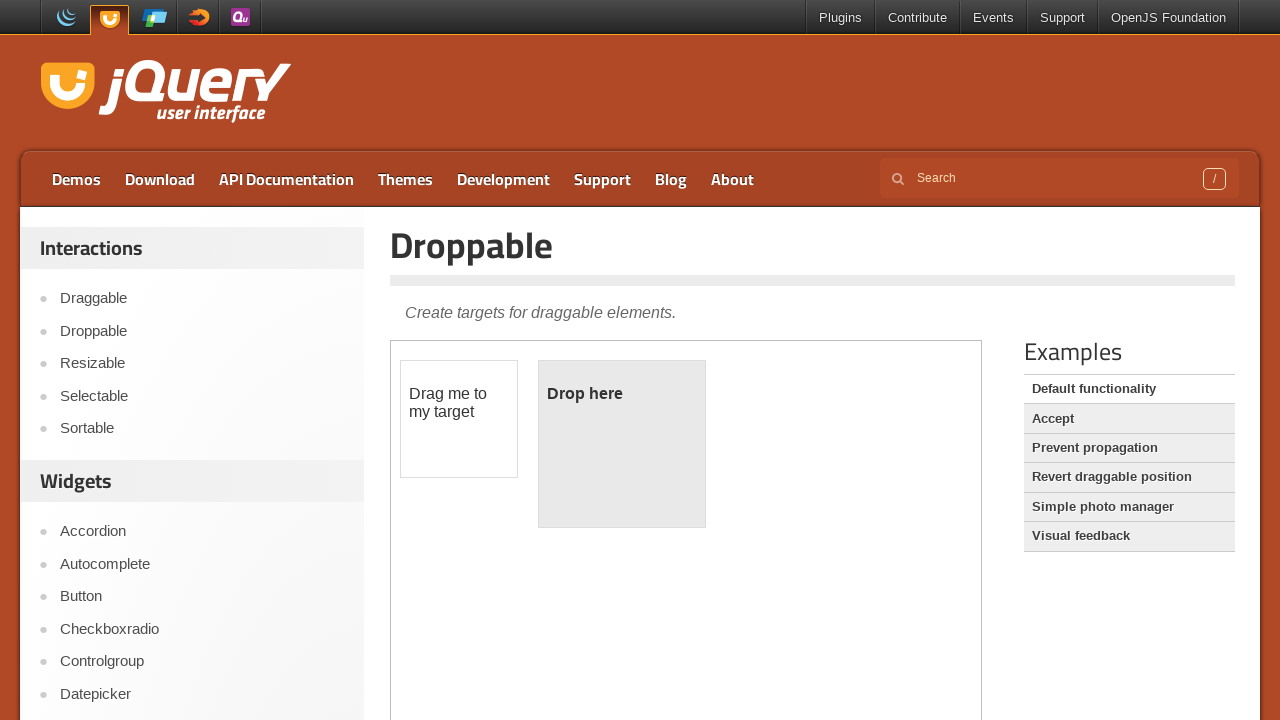

Located iframe containing drag and drop demo
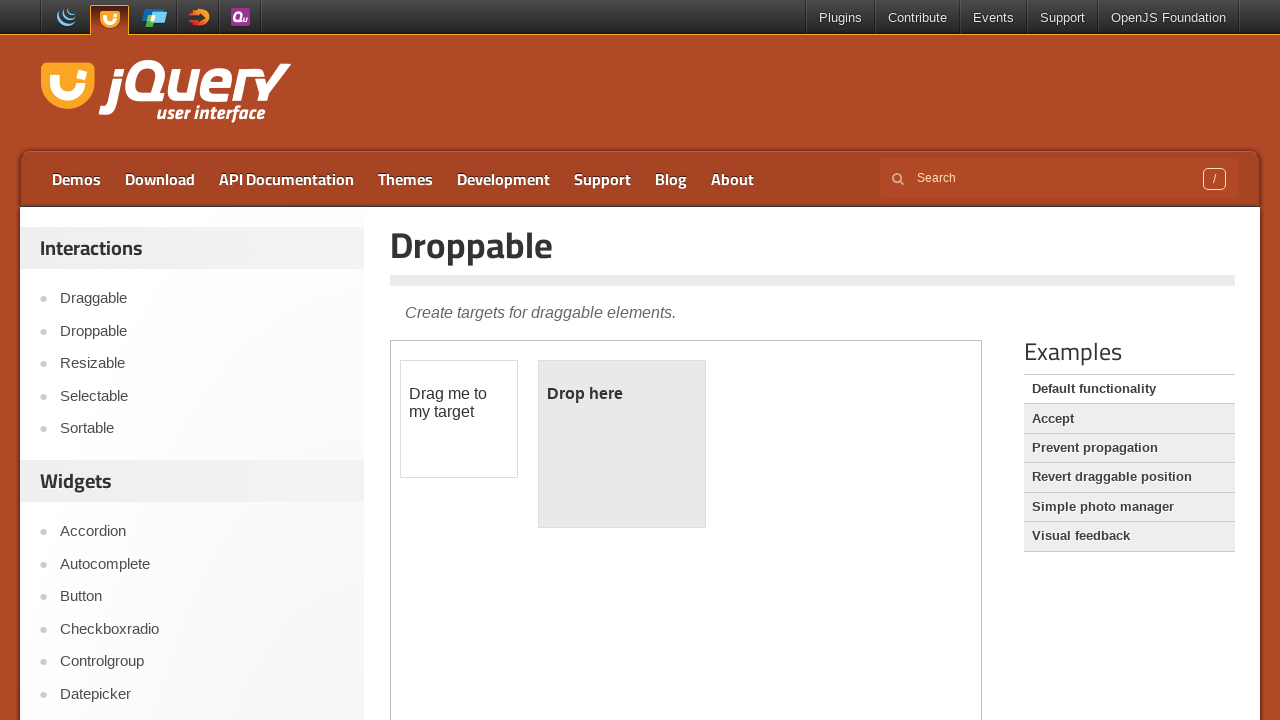

Located draggable source element
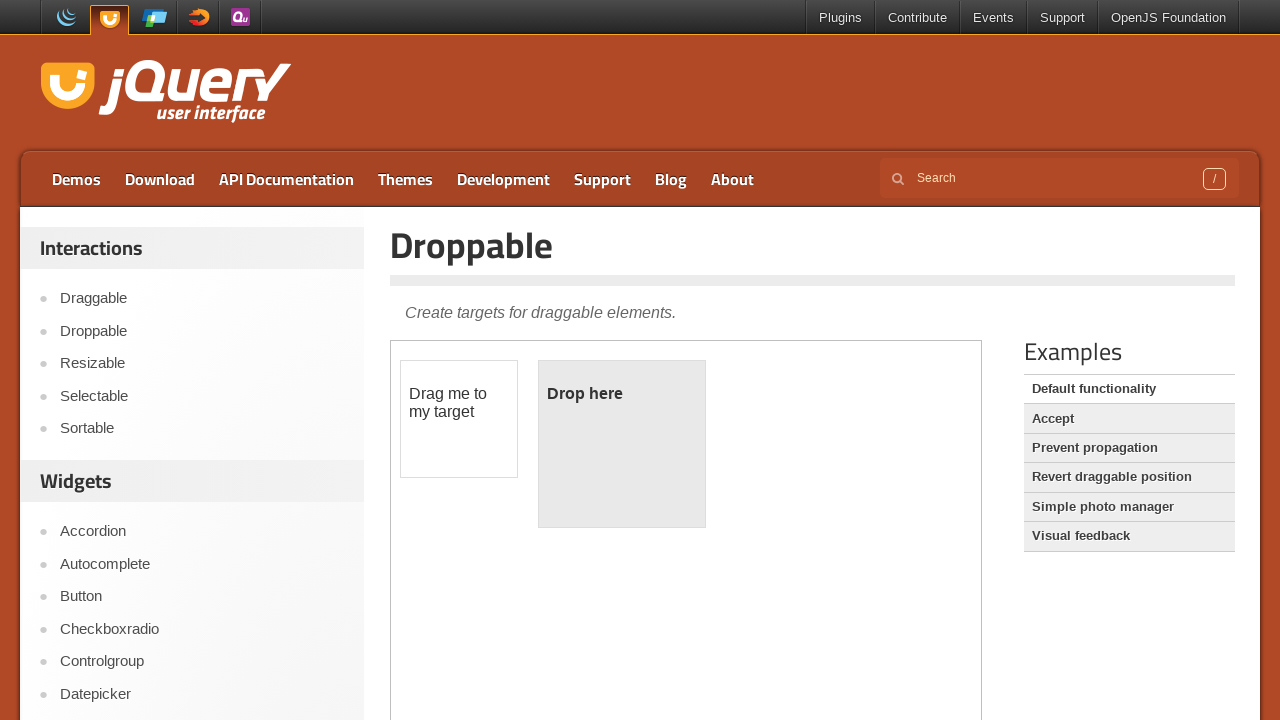

Located droppable destination element
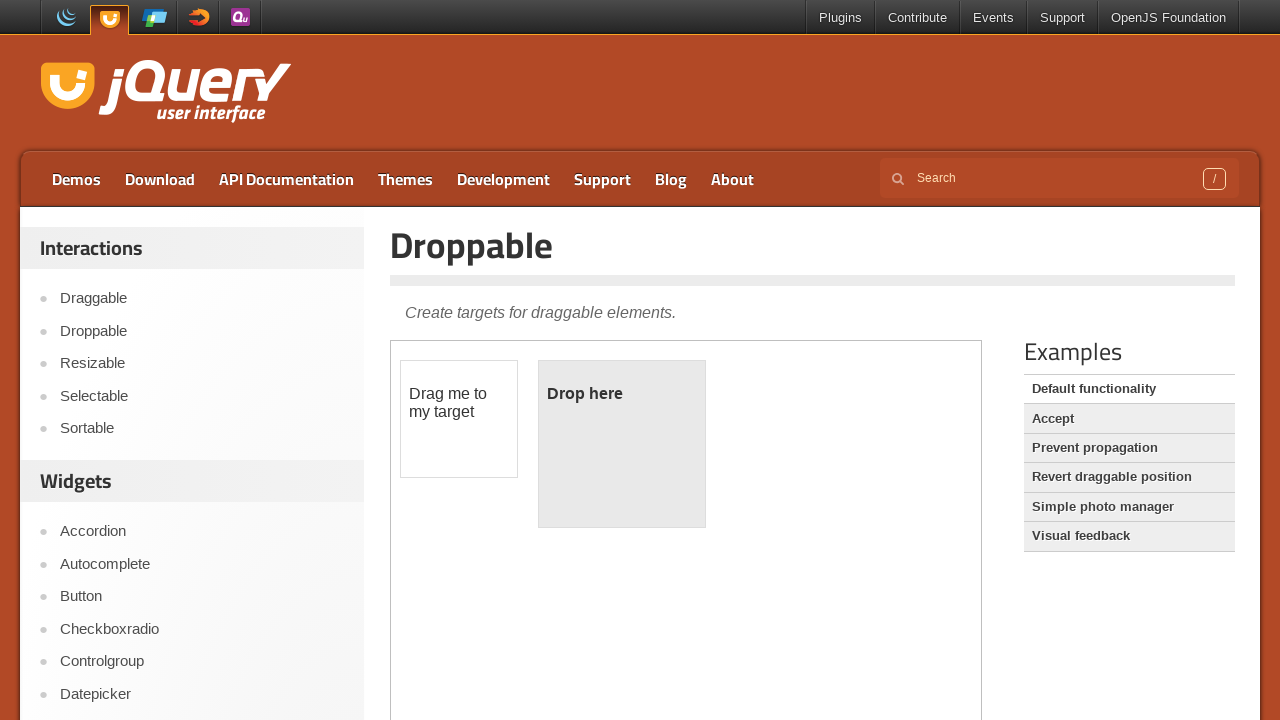

Dragged source element to destination element at (622, 444)
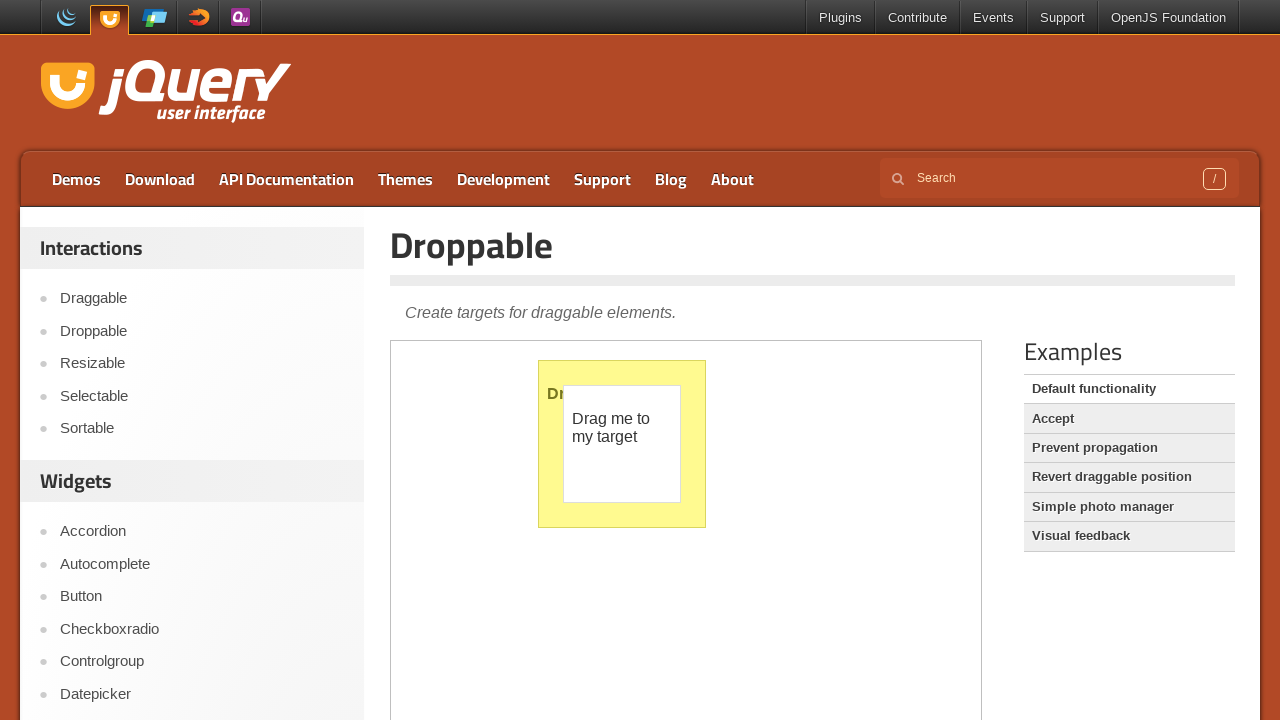

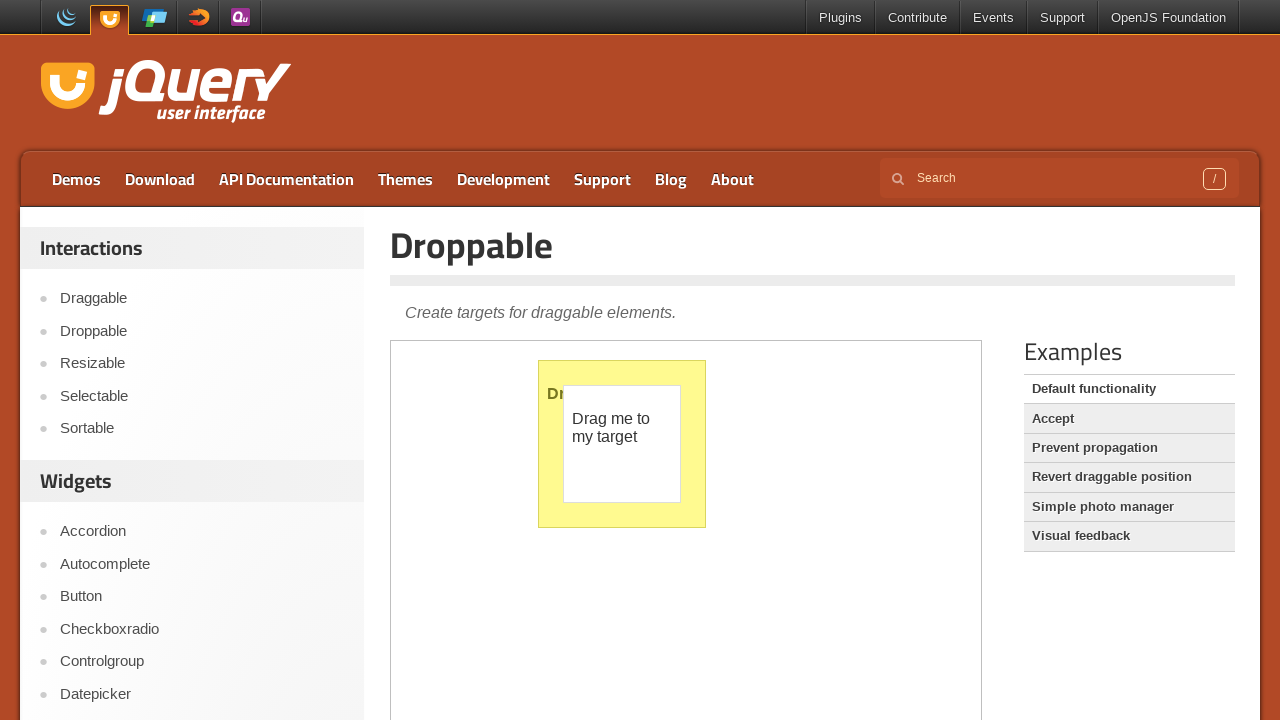